Tests multi-tab/window handling by clicking links that open new tabs, switching between tabs, and verifying content on each new tab.

Starting URL: https://v1.training-support.net/selenium/tab-opener

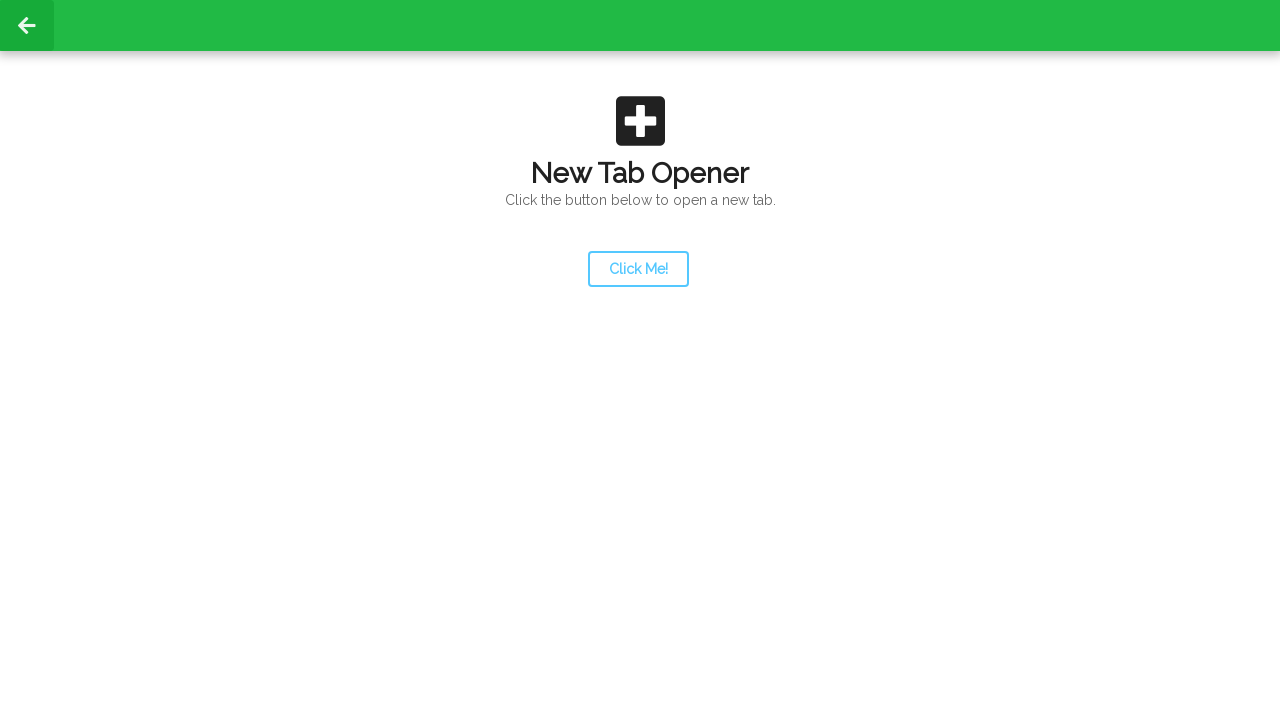

Clicked launcher button to open new tab at (638, 269) on #launcher
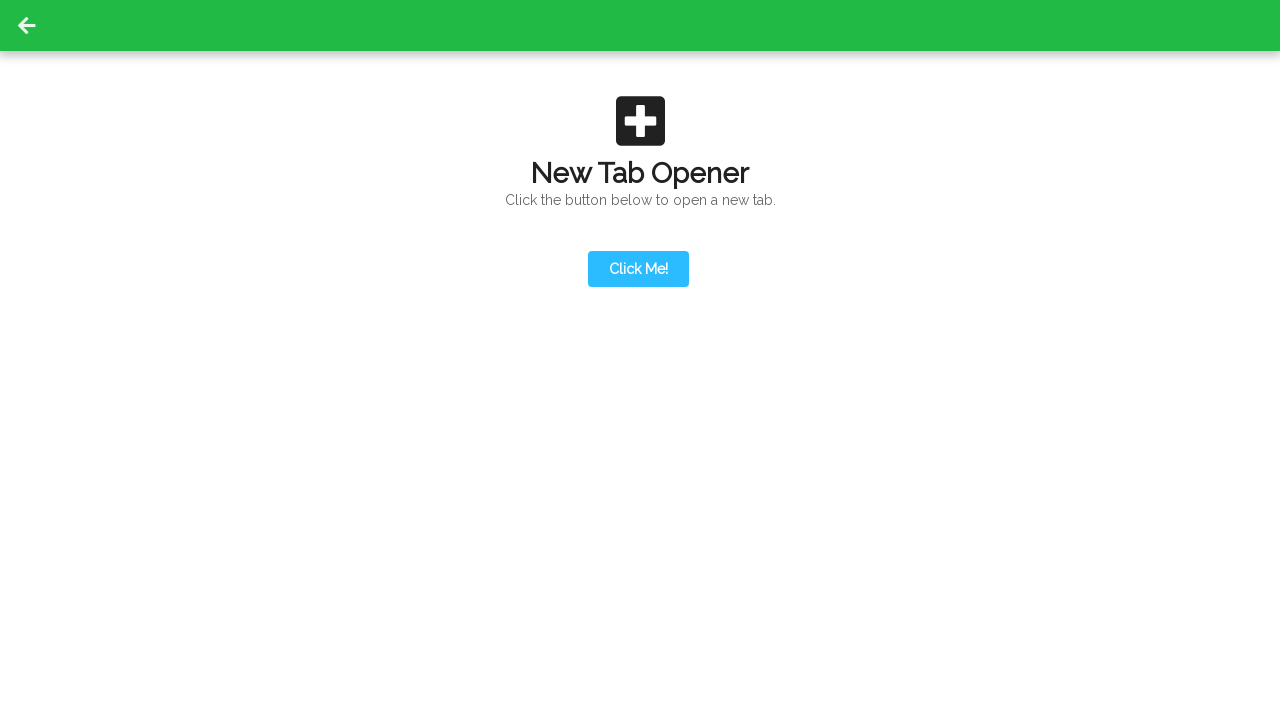

New tab opened and page loaded
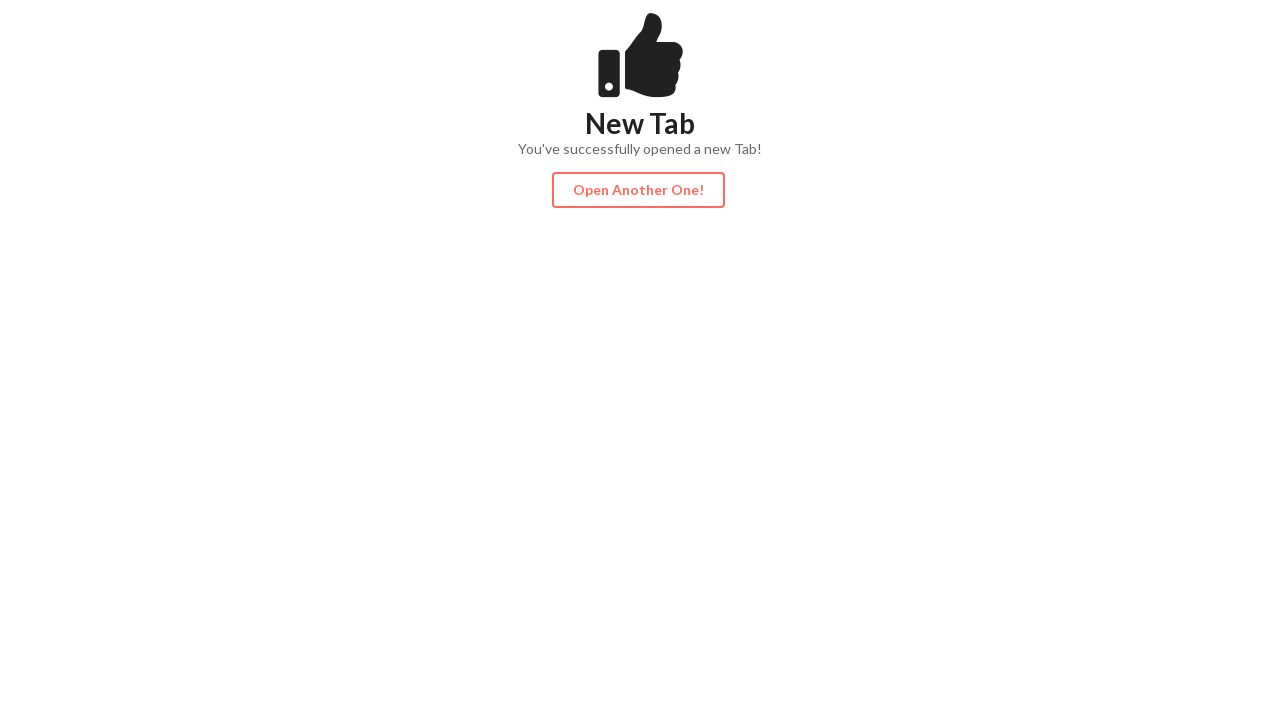

Content element found on new tab
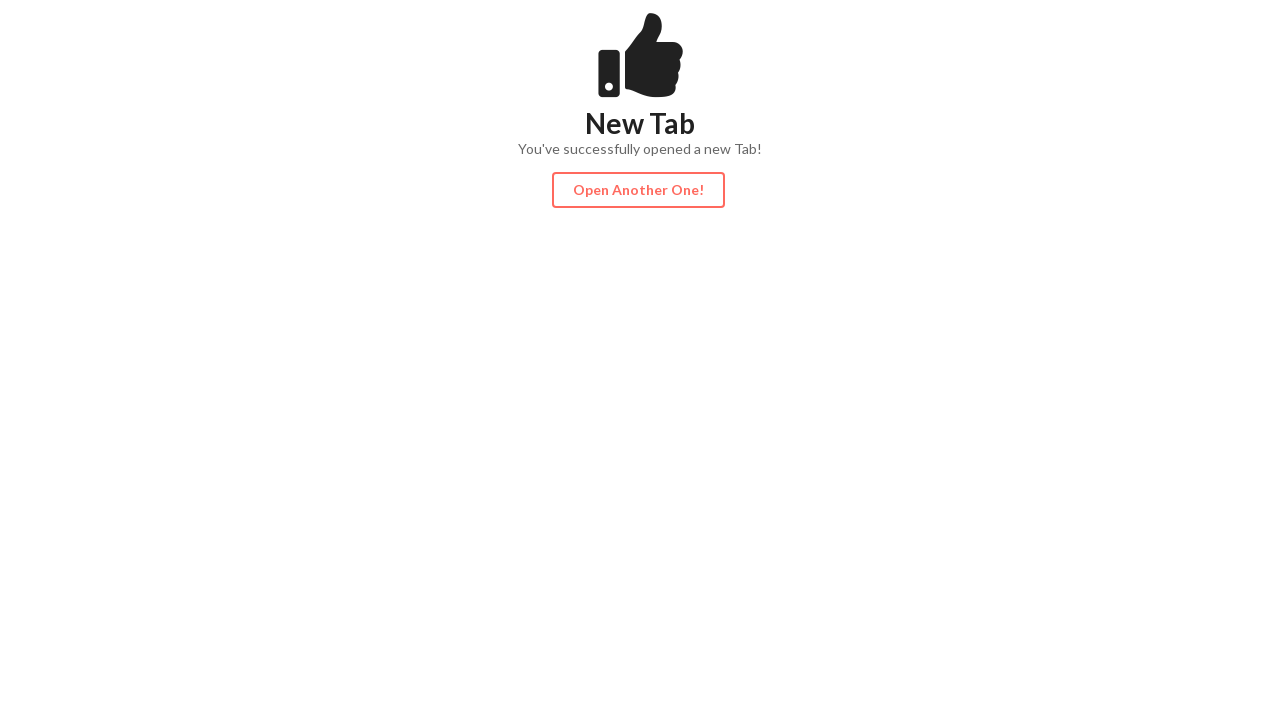

Clicked action button on second tab to open third tab at (638, 190) on #actionButton
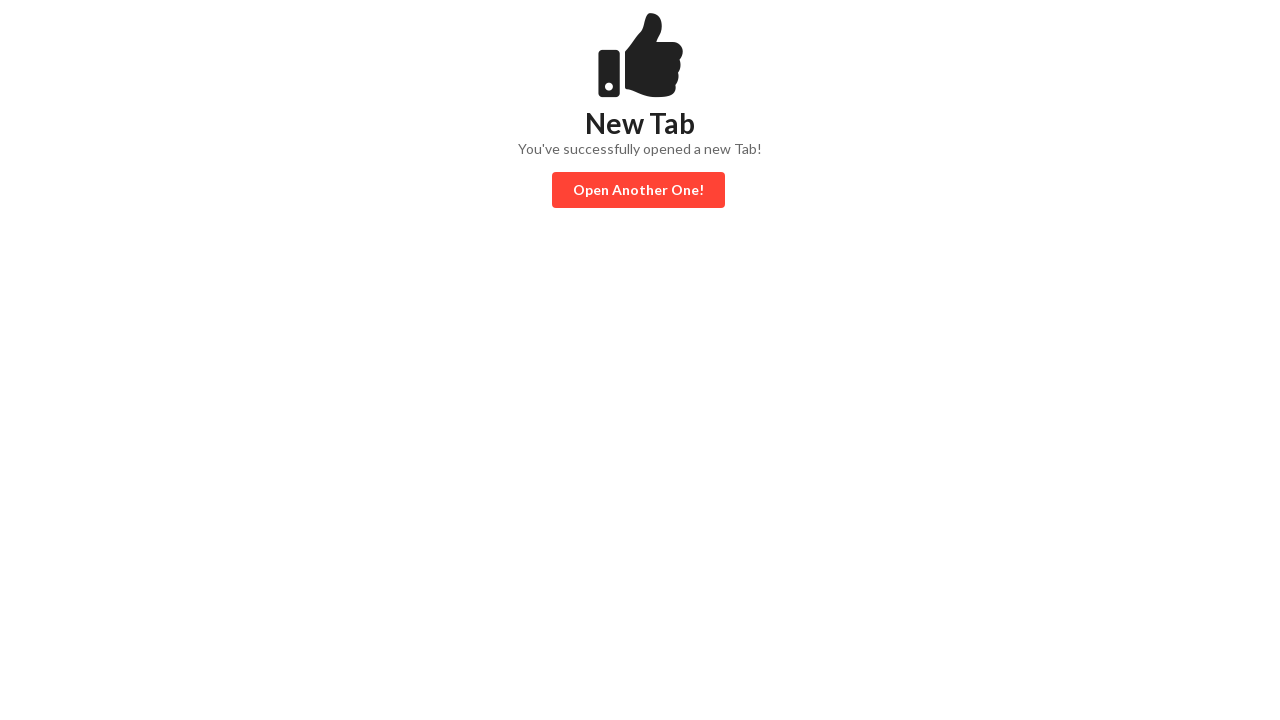

Third tab opened and page loaded
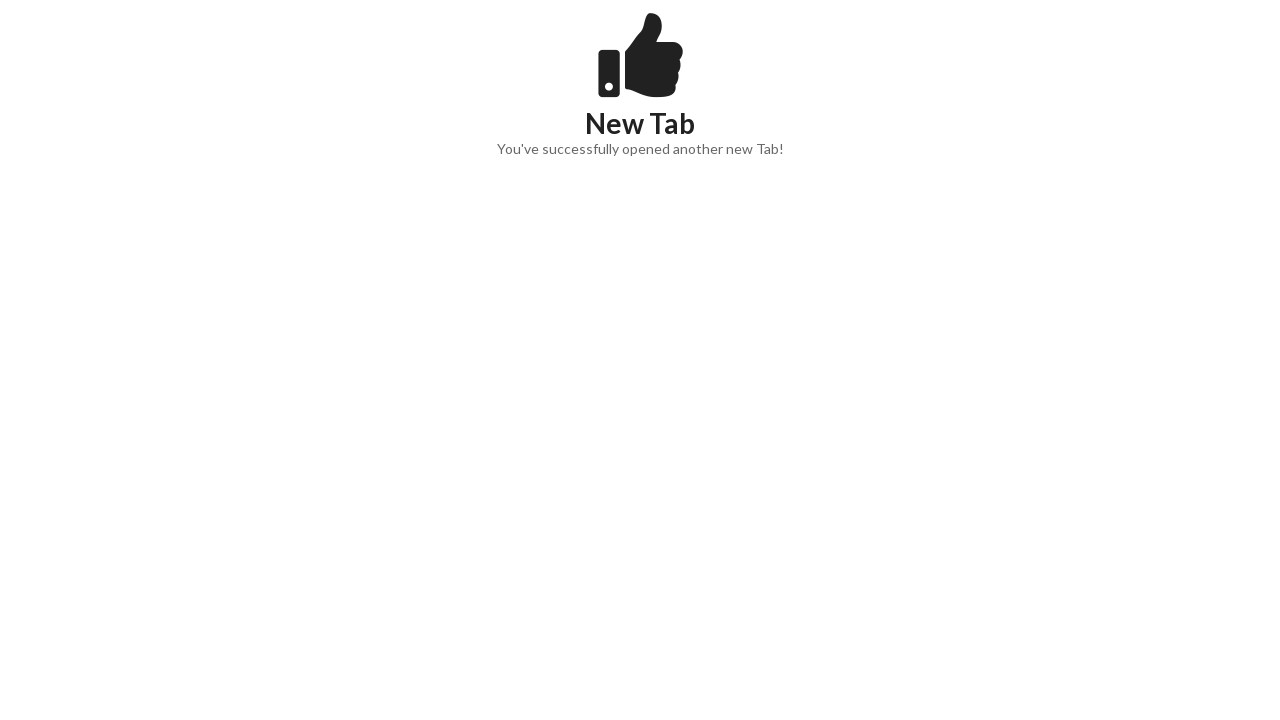

Content element found on third tab
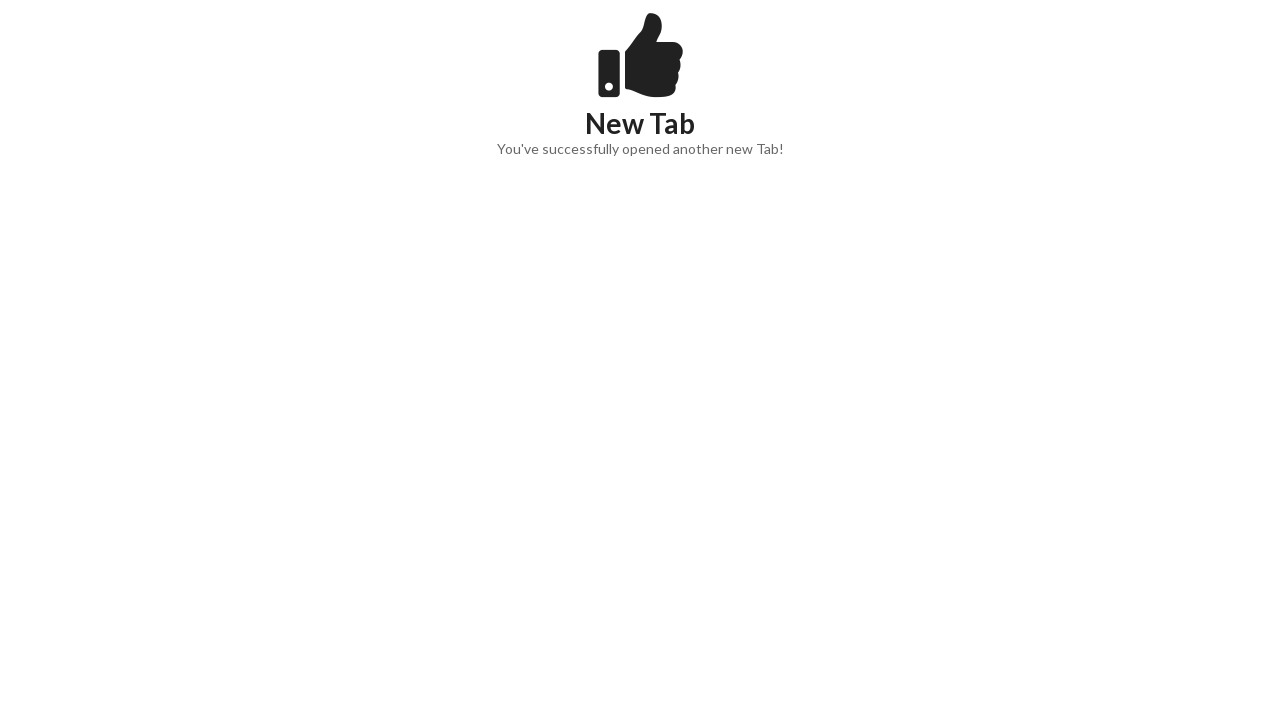

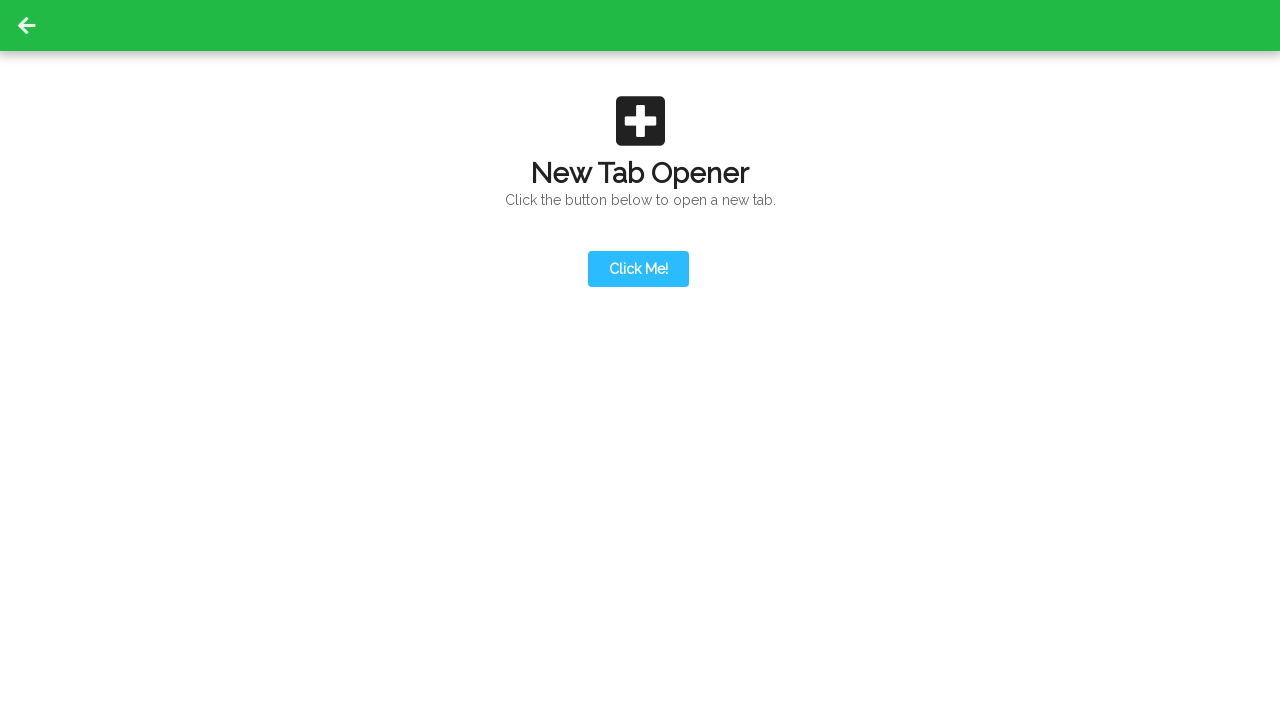